Tests jQuery progress bar by clicking download button and closing the completion dialog

Starting URL: http://demo.automationtesting.in/JqueryProgressBar.html

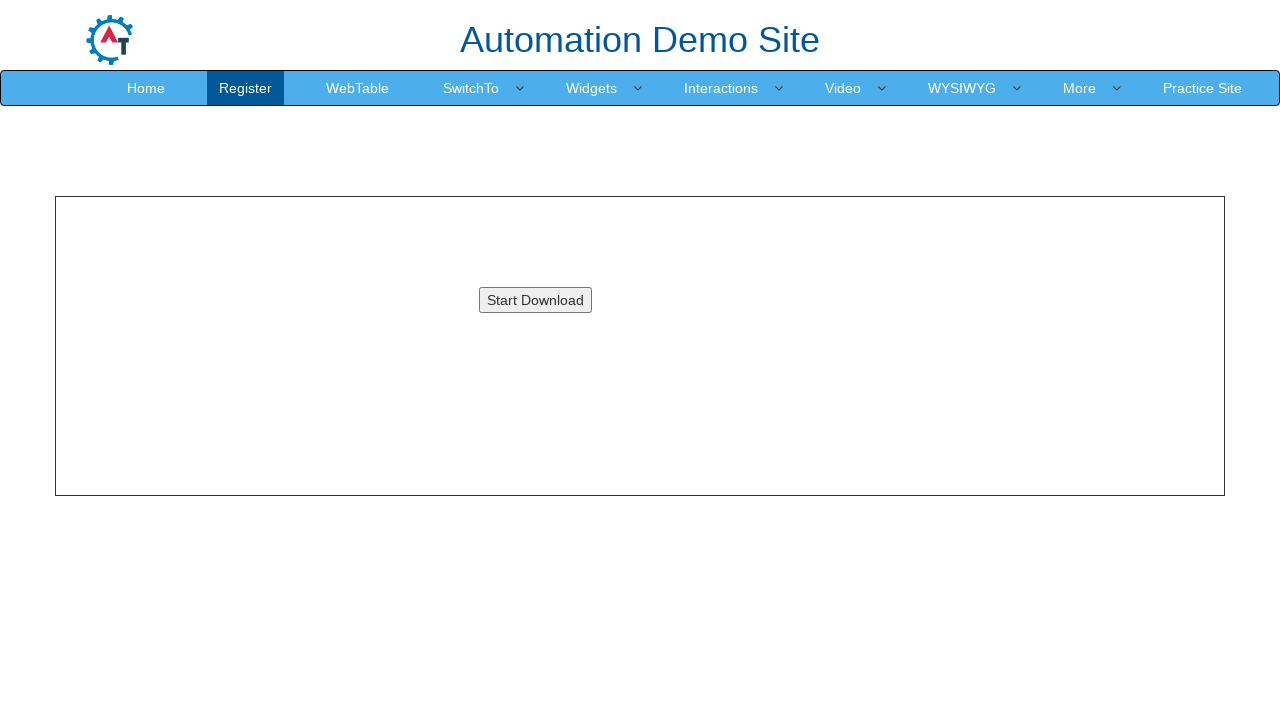

Clicked download button to start jQuery progress bar at (535, 300) on button#downloadButton
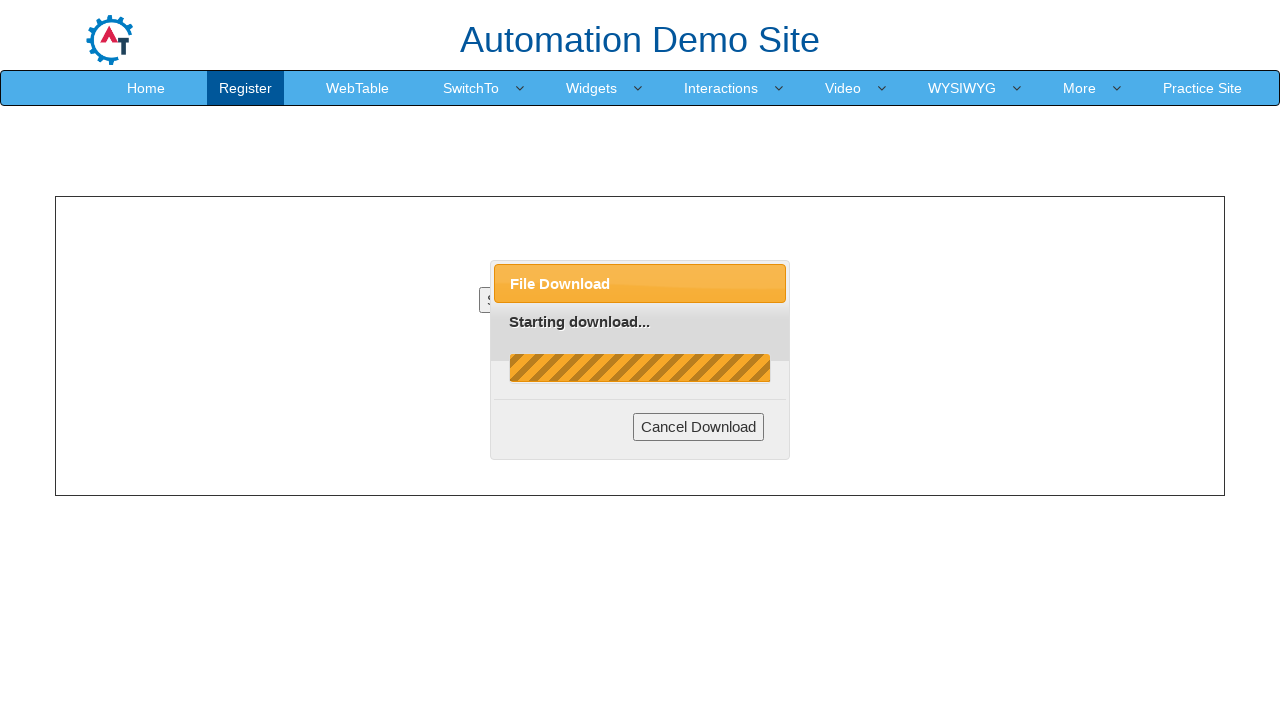

Waited for Close button to become visible after download completion
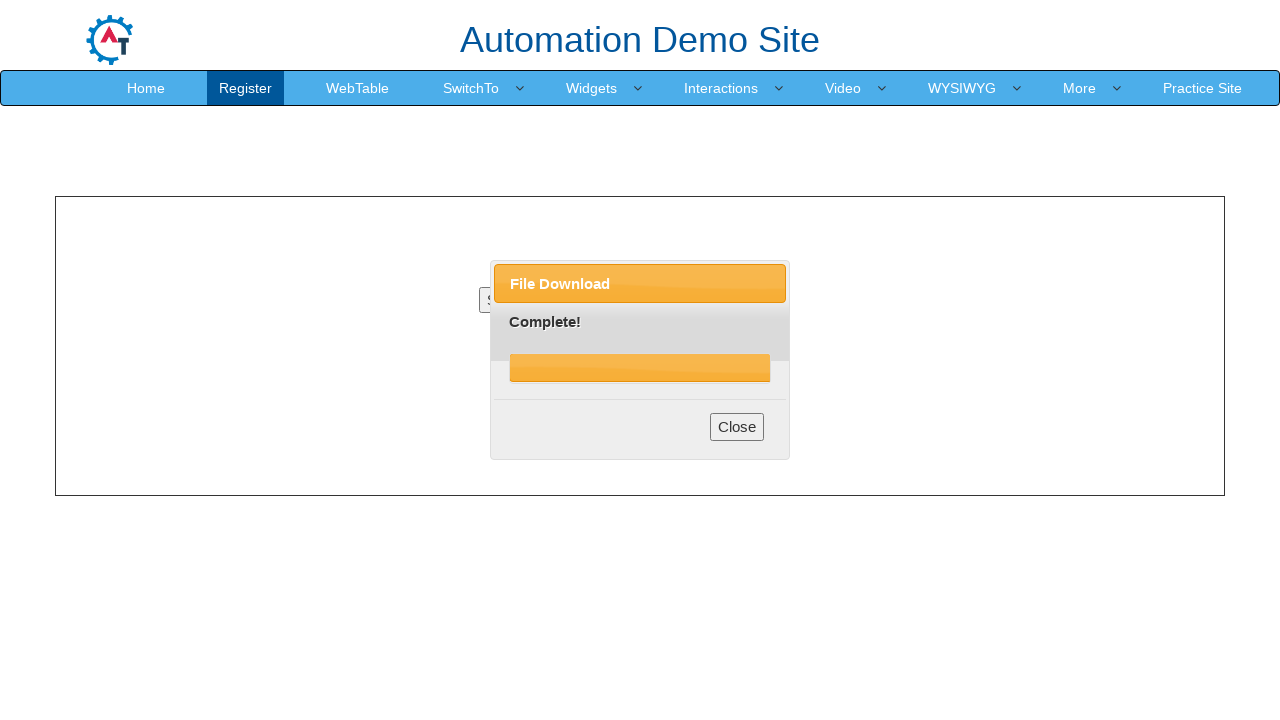

Clicked Close button to close the completion dialog at (737, 427) on button:text('Close')
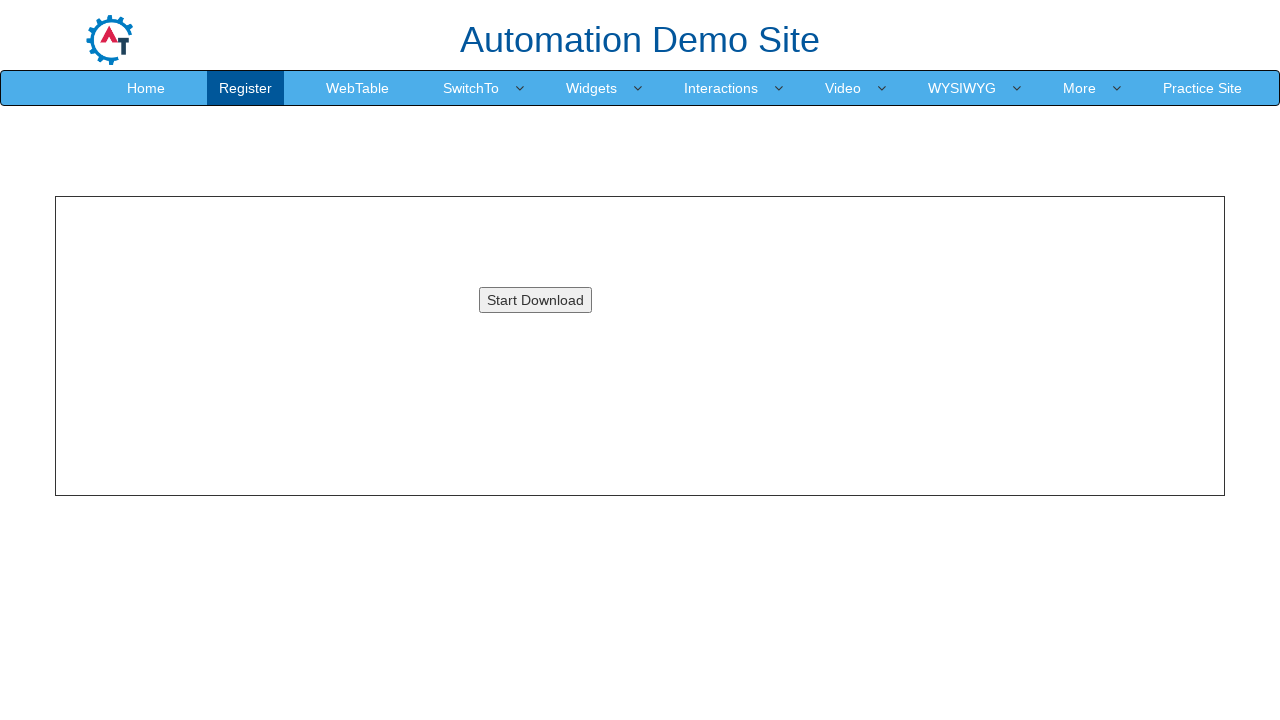

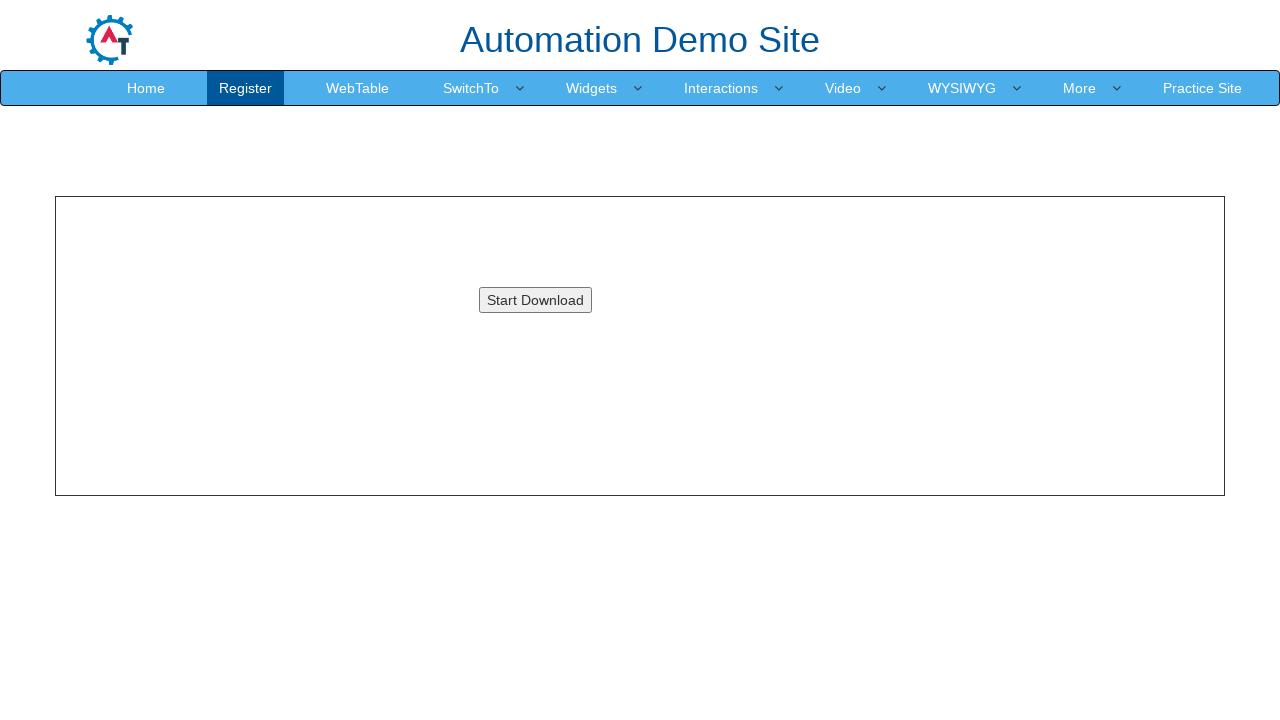